Tests that clicking the Ko-Fi support link opens a popup to the Ko-Fi page

Starting URL: https://grayinfilmv2.netlify.app/

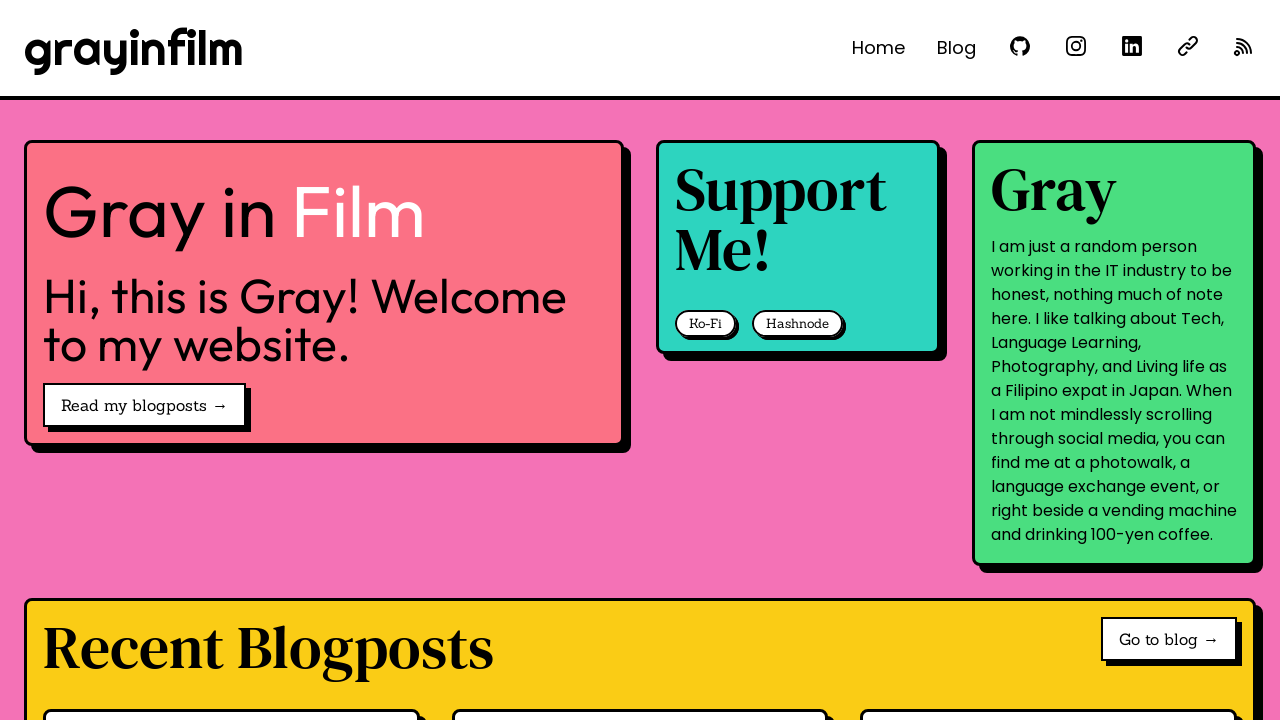

Clicked Ko-Fi support link at (706, 324) on internal:role=link[name="Ko-Fi"i]
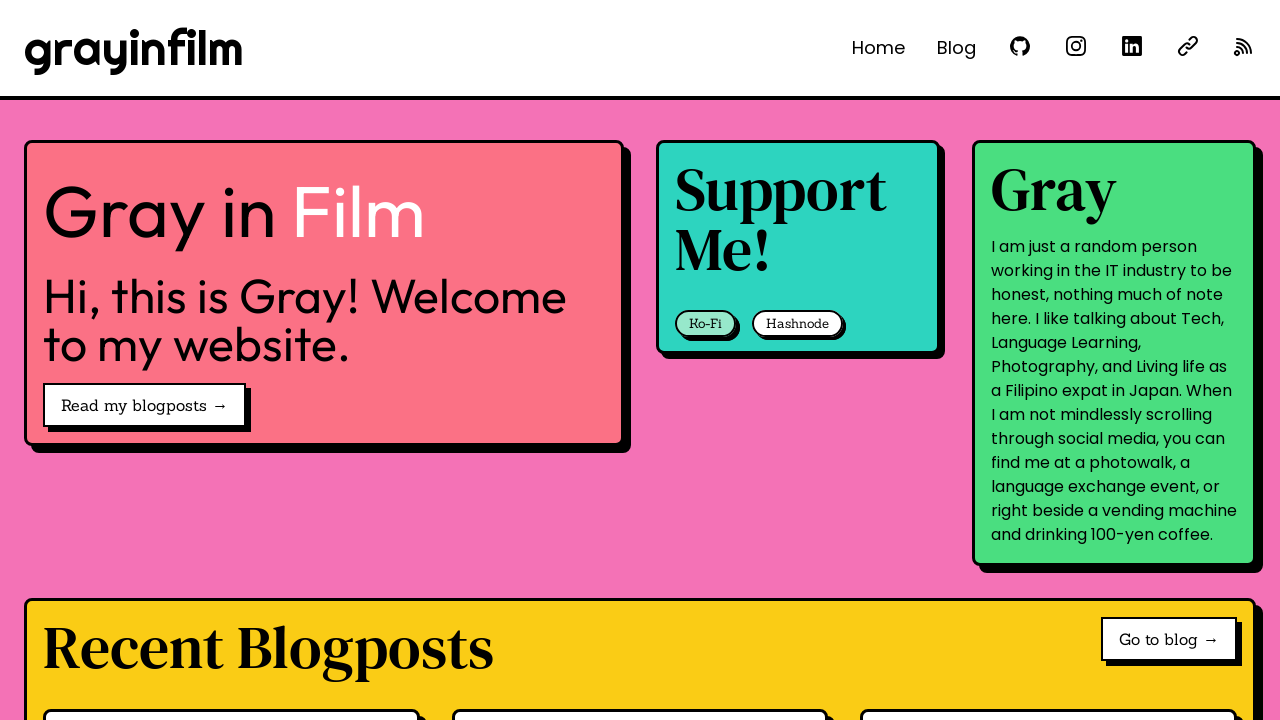

Ko-Fi popup opened
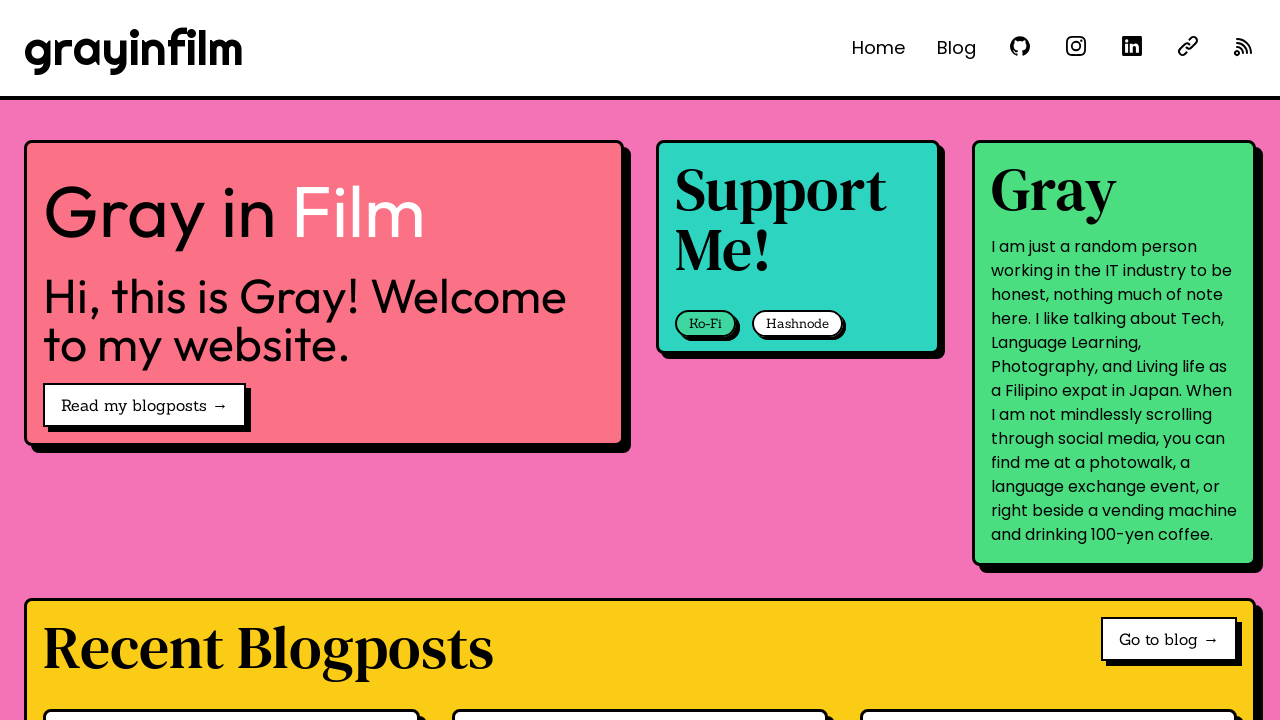

Ko-Fi popup page loaded
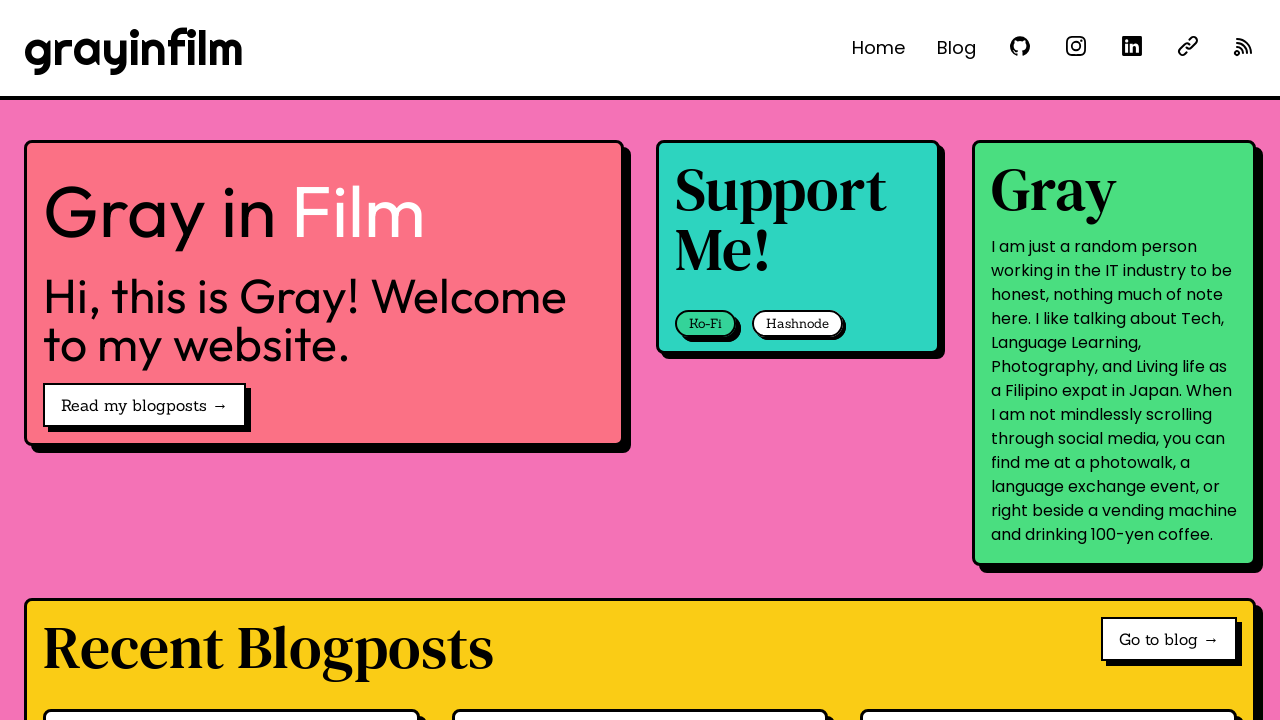

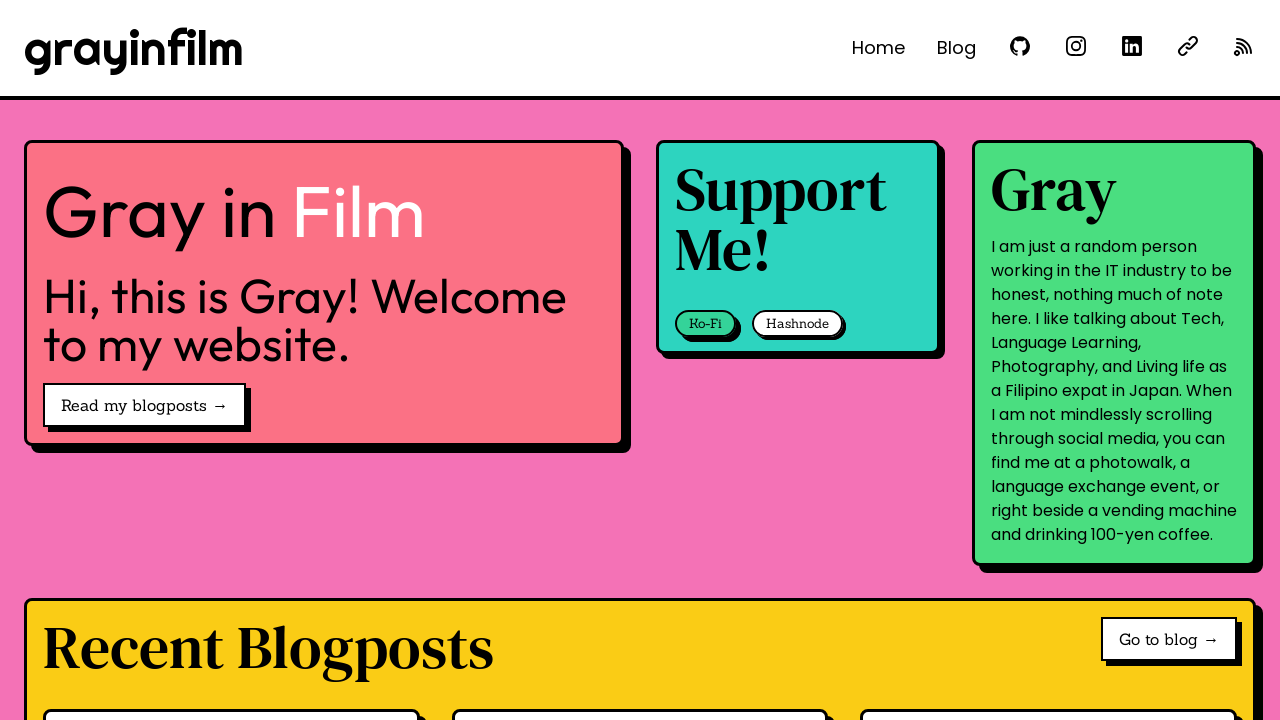